Navigates to a music website and waits for the popular artists list to load

Starting URL: https://workey.codeit.kr/music

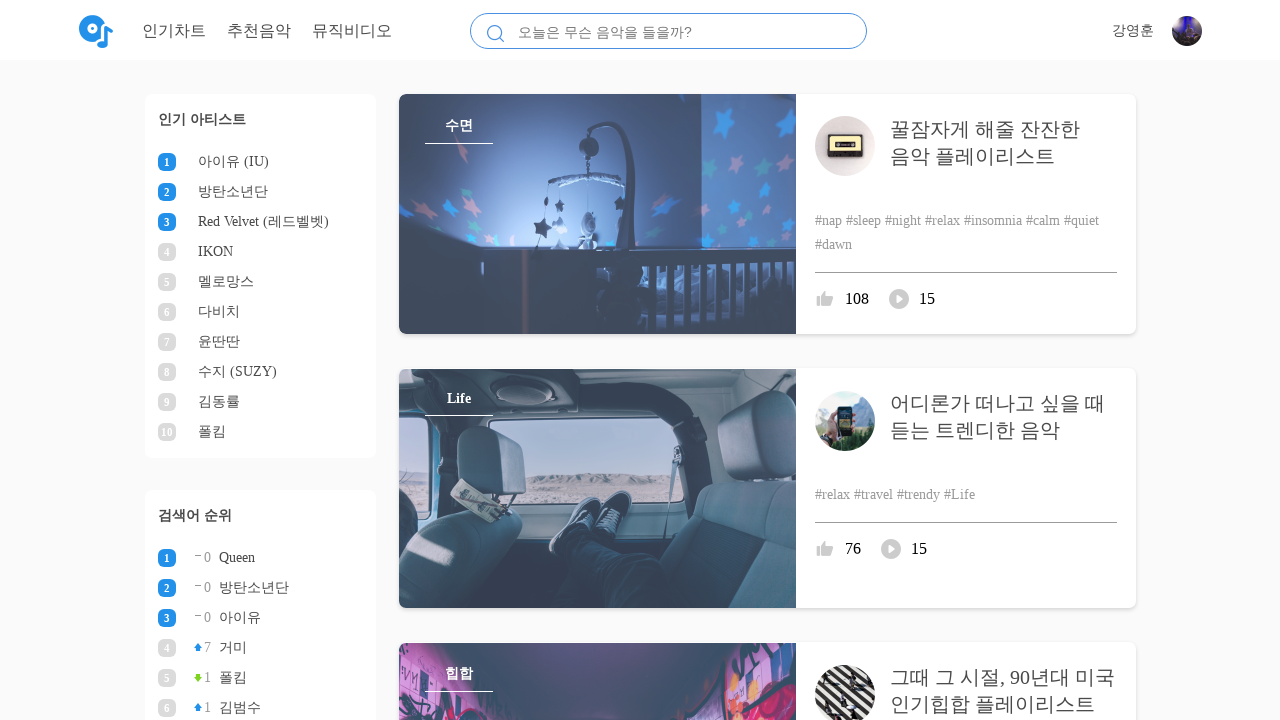

Navigated to music website at https://workey.codeit.kr/music
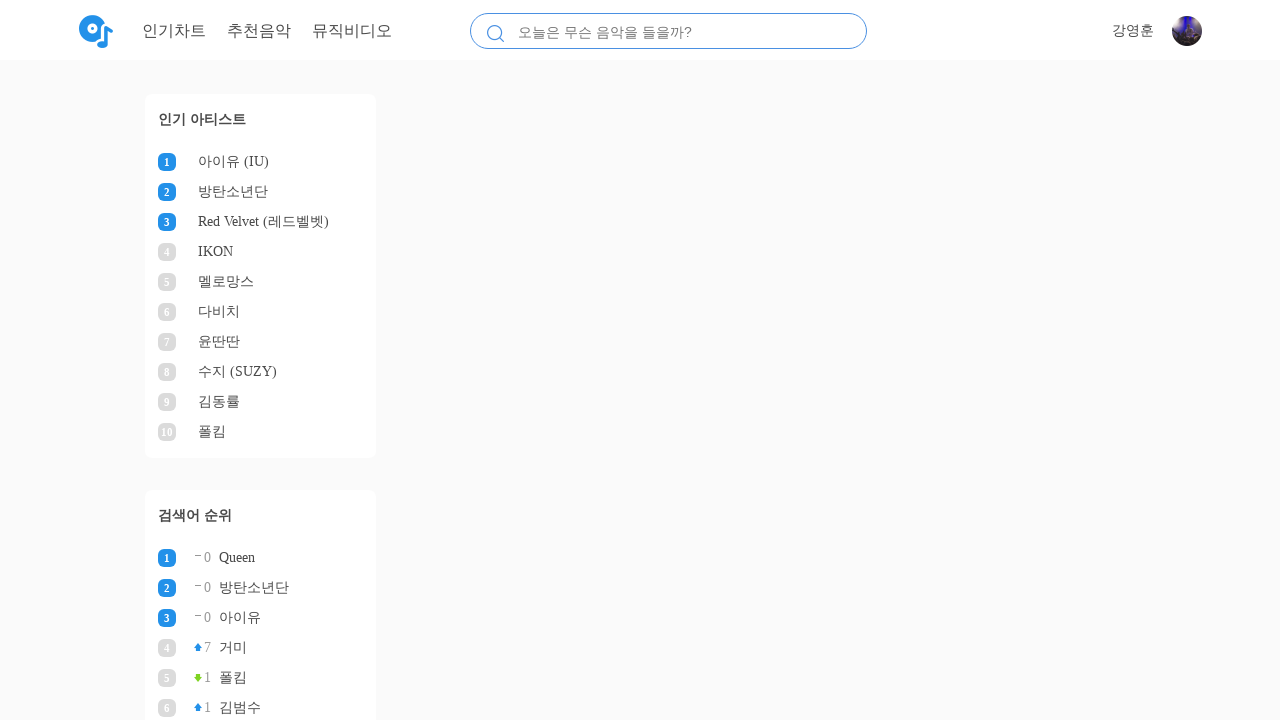

Popular artists list loaded successfully
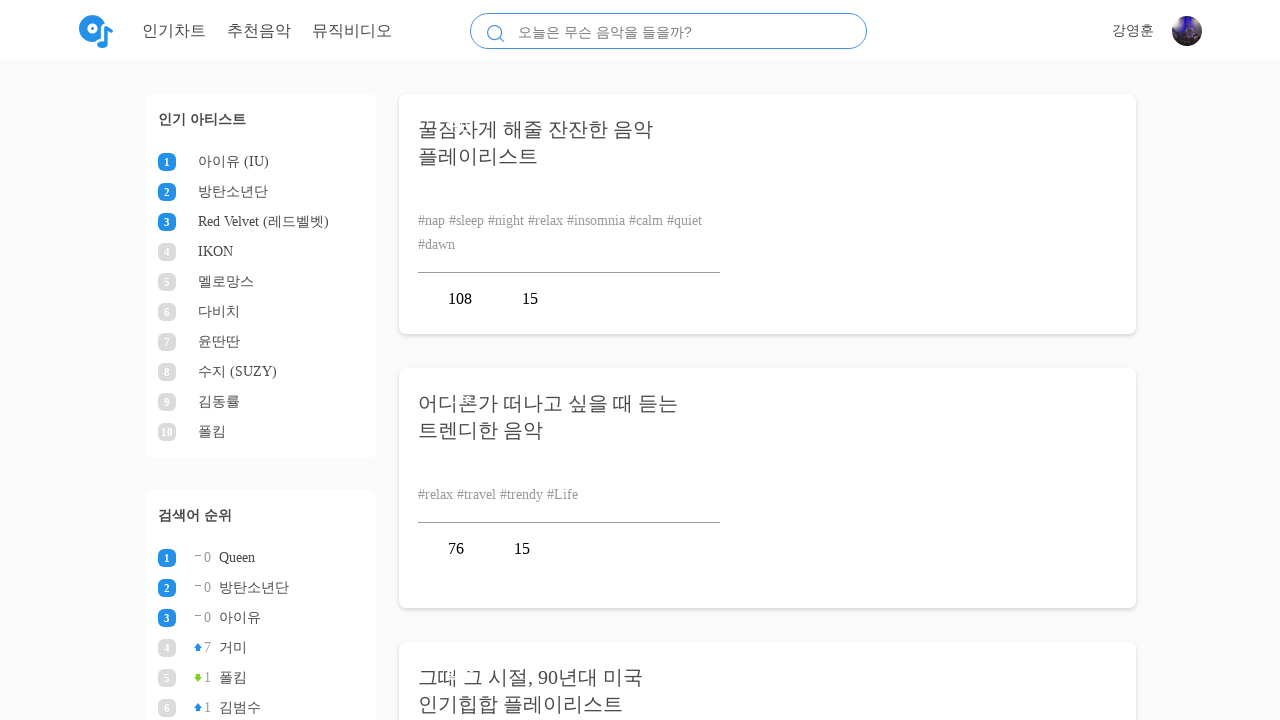

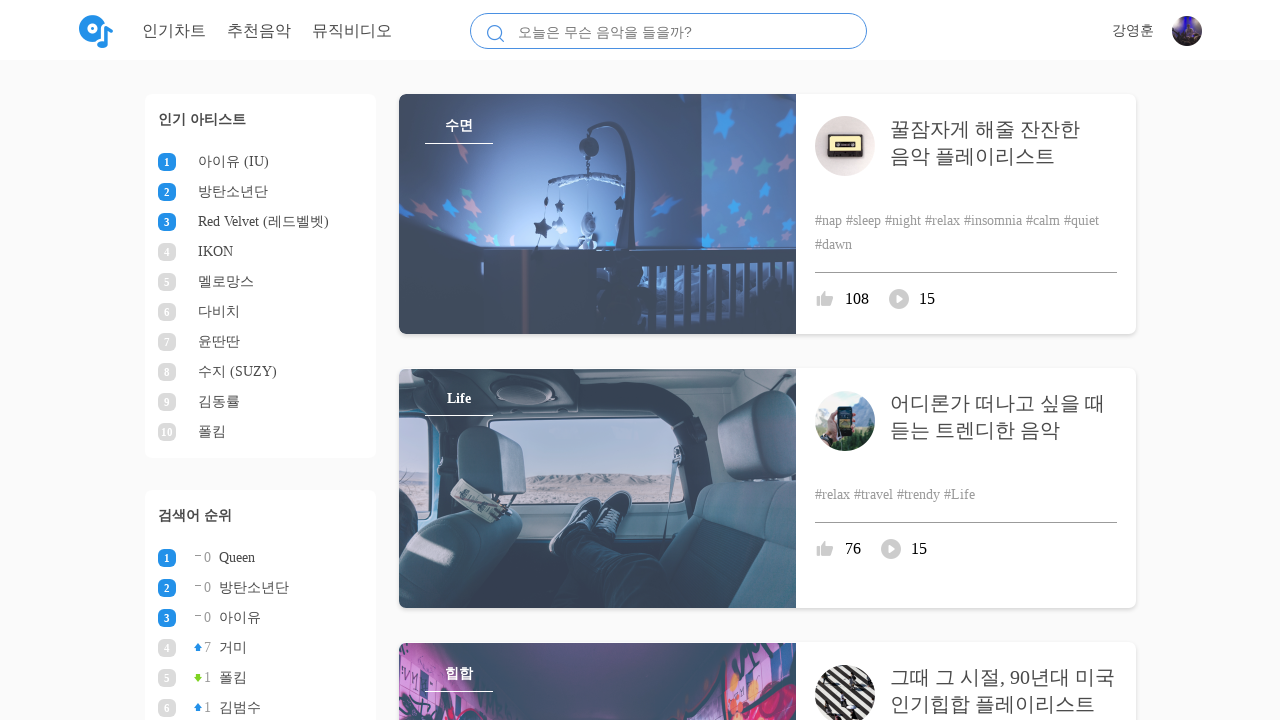